Tests JavaScript alert popup handling by clicking a button that triggers an alert and then accepting/dismissing the alert dialog

Starting URL: https://seleniumautomationpractice.blogspot.com/2018/01/blog-post.html

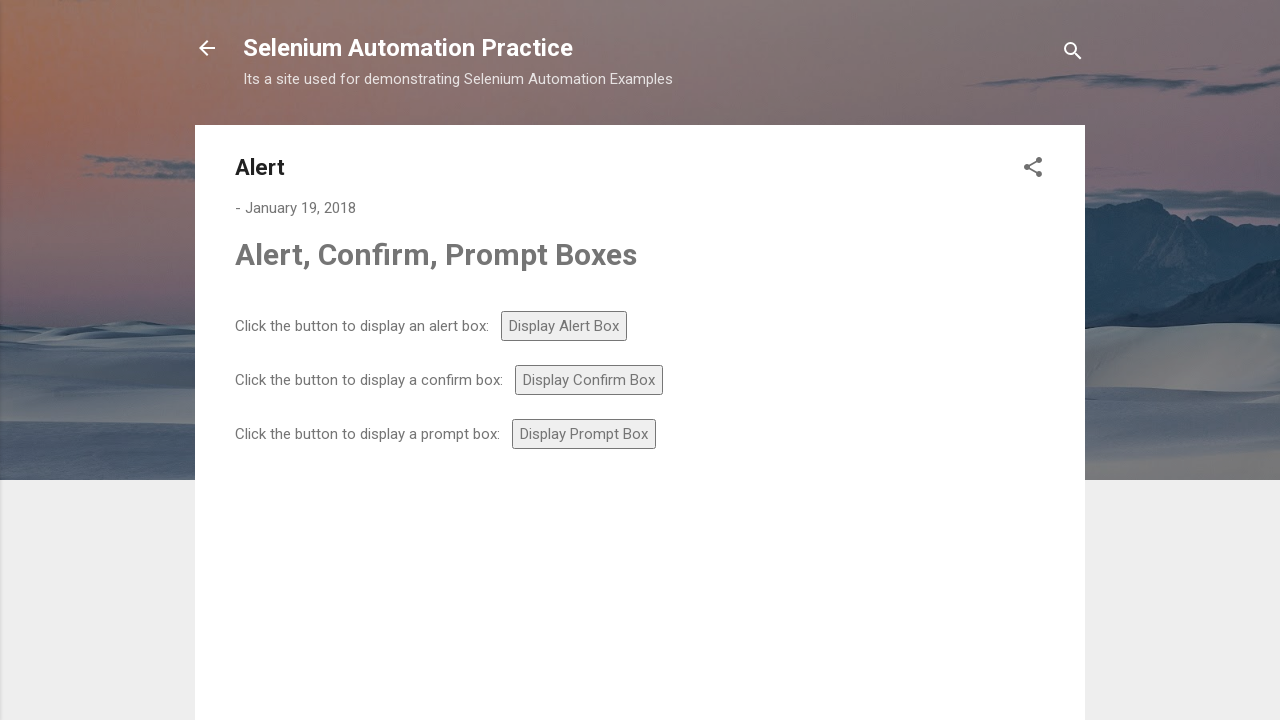

Clicked alert button to trigger JavaScript alert popup at (564, 326) on #alert
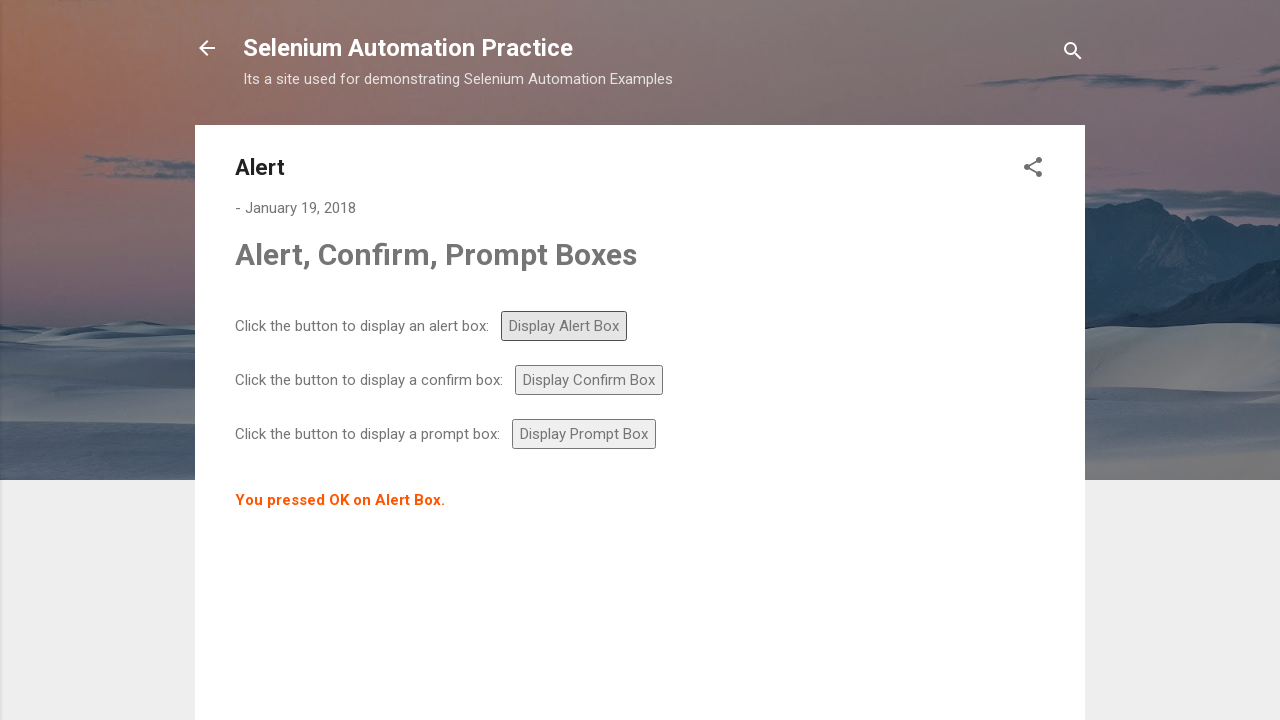

Set up dialog handler to accept alert
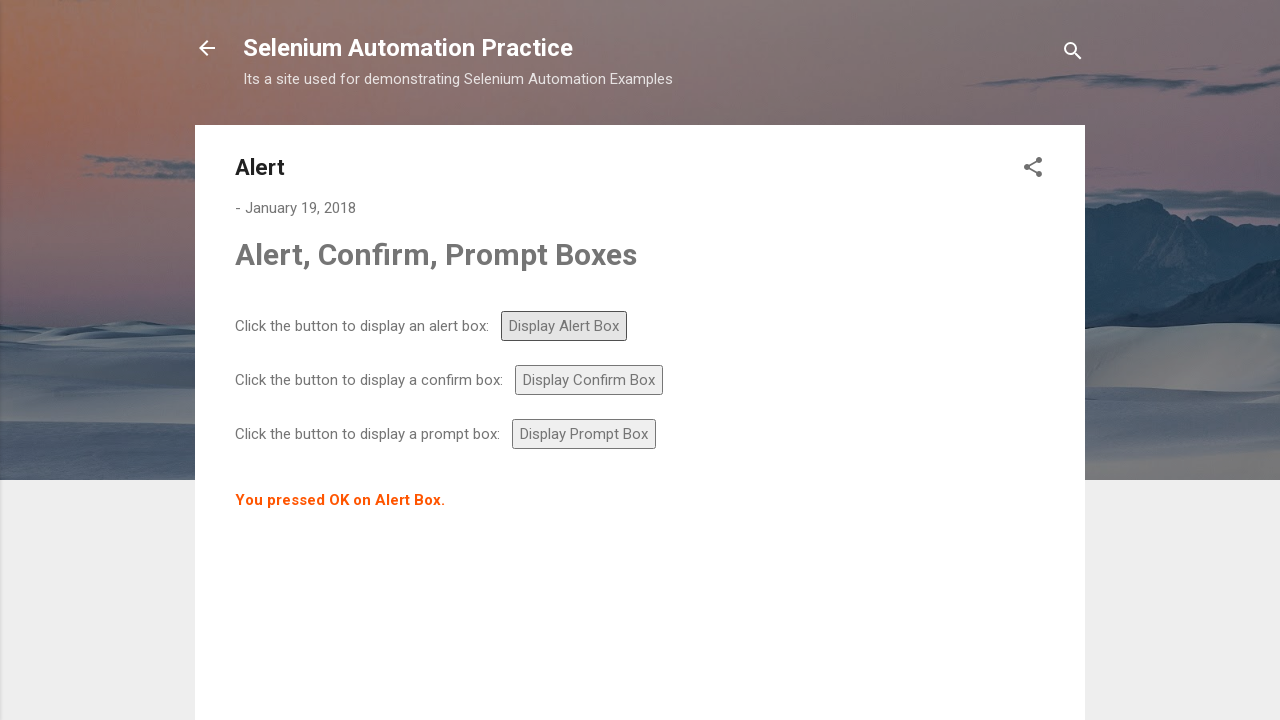

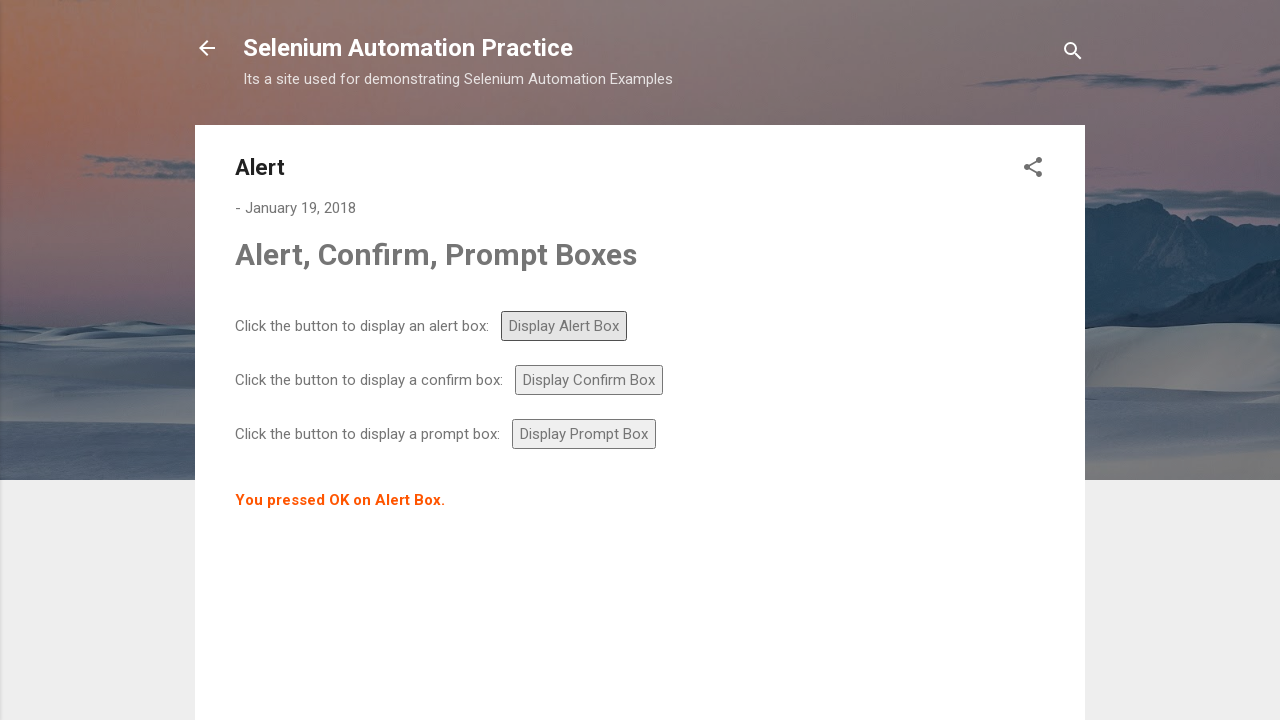